Tests right-click (context click) functionality by right-clicking a button and verifying the message appears

Starting URL: https://demoqa.com/buttons

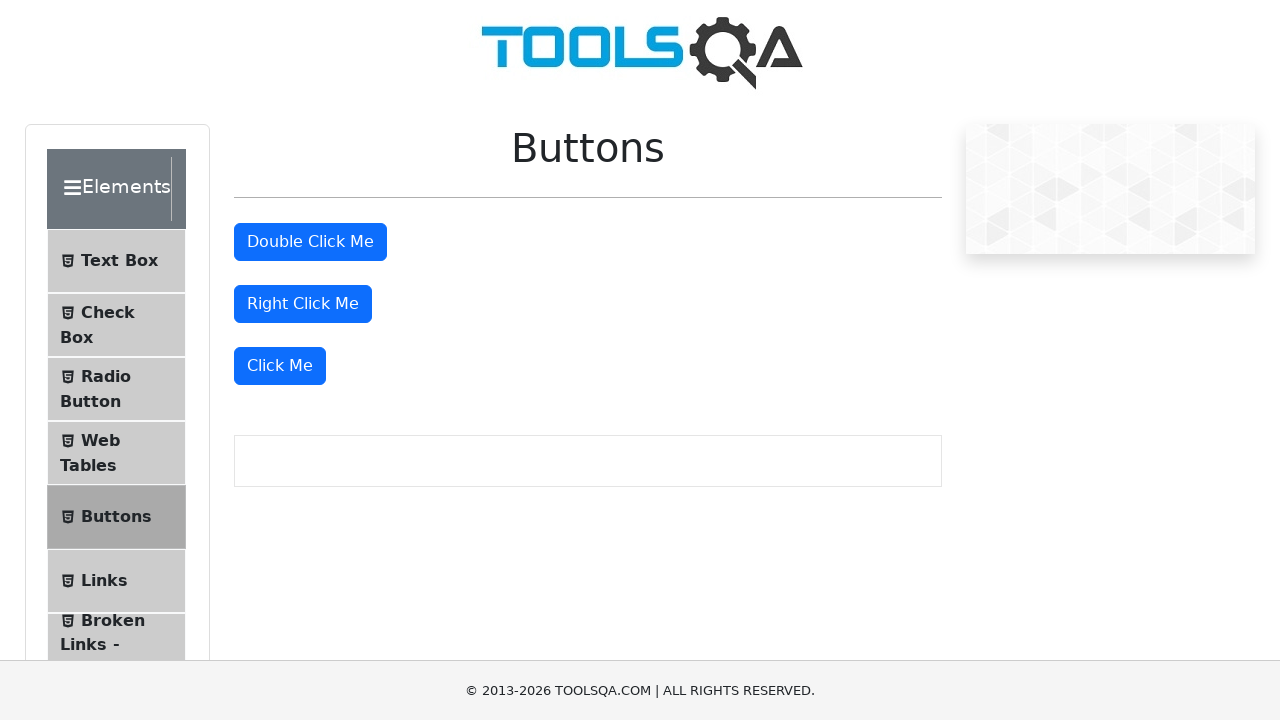

Right-clicked the button to trigger context menu at (303, 304) on #rightClickBtn
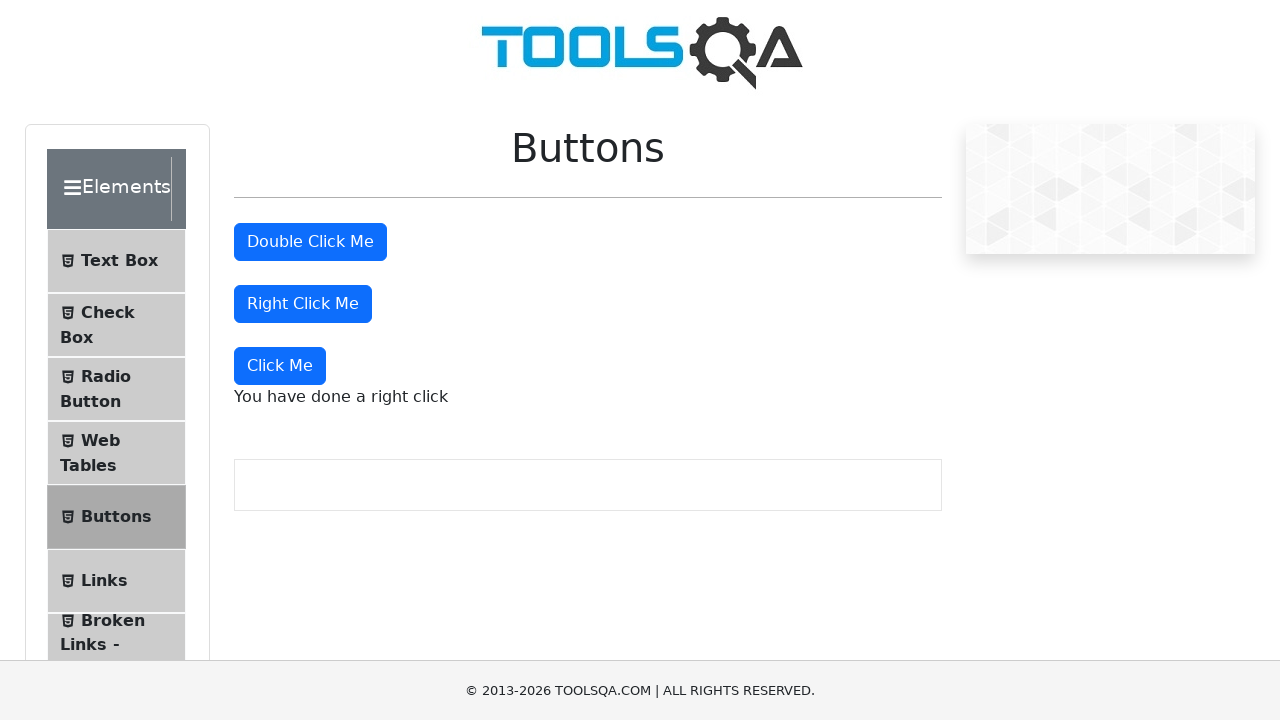

Right-click message appeared on the page
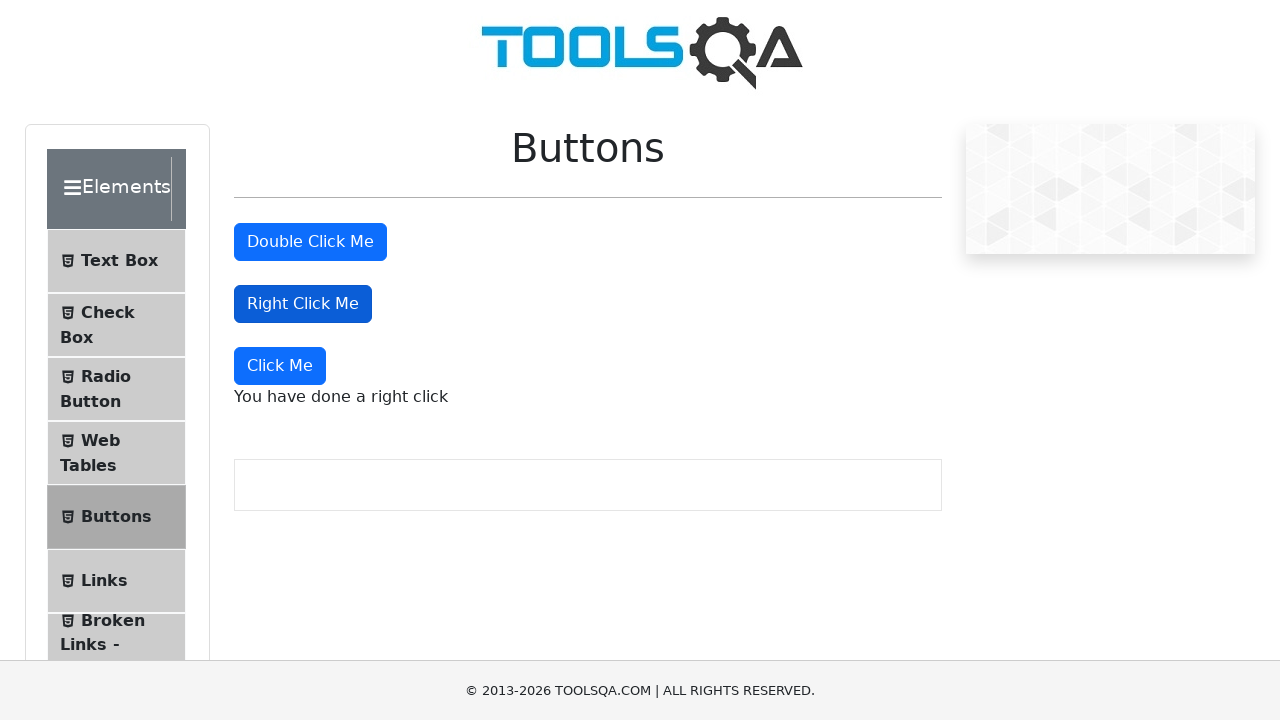

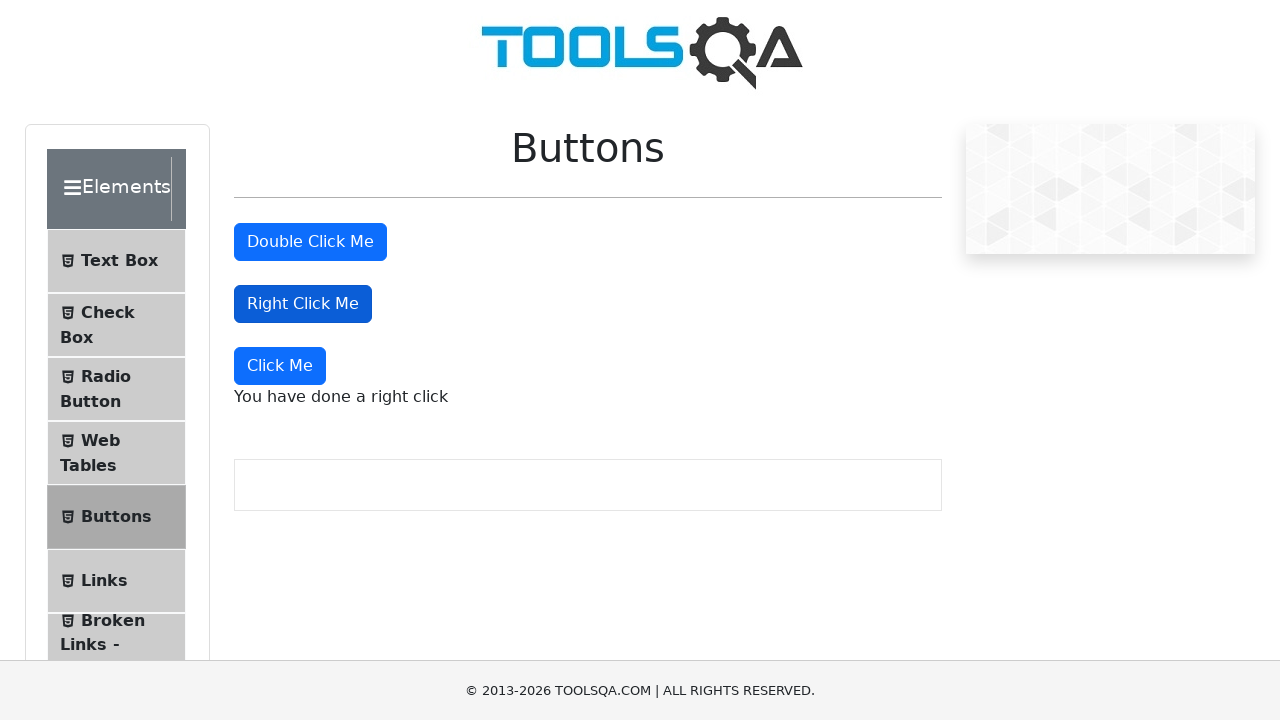